Tests focusing on a DOM element and verifying the focus state changes styling

Starting URL: https://example.cypress.io/commands/actions

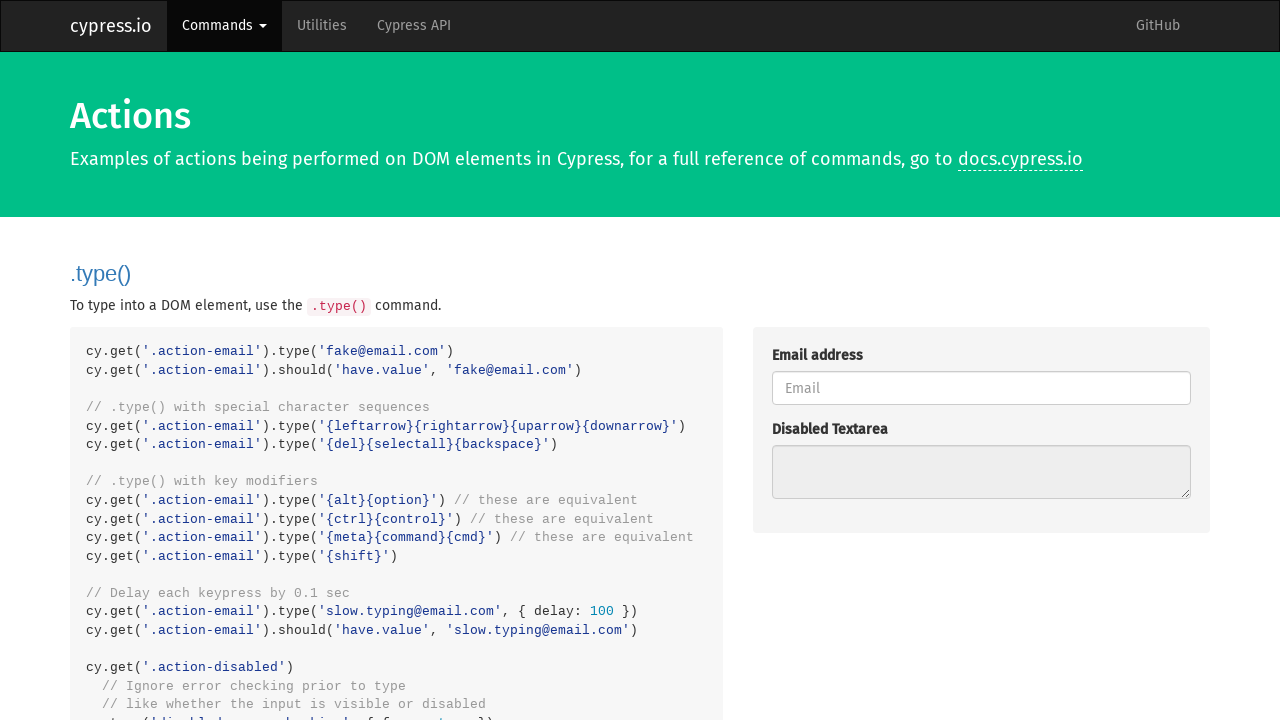

Navigated to actions page
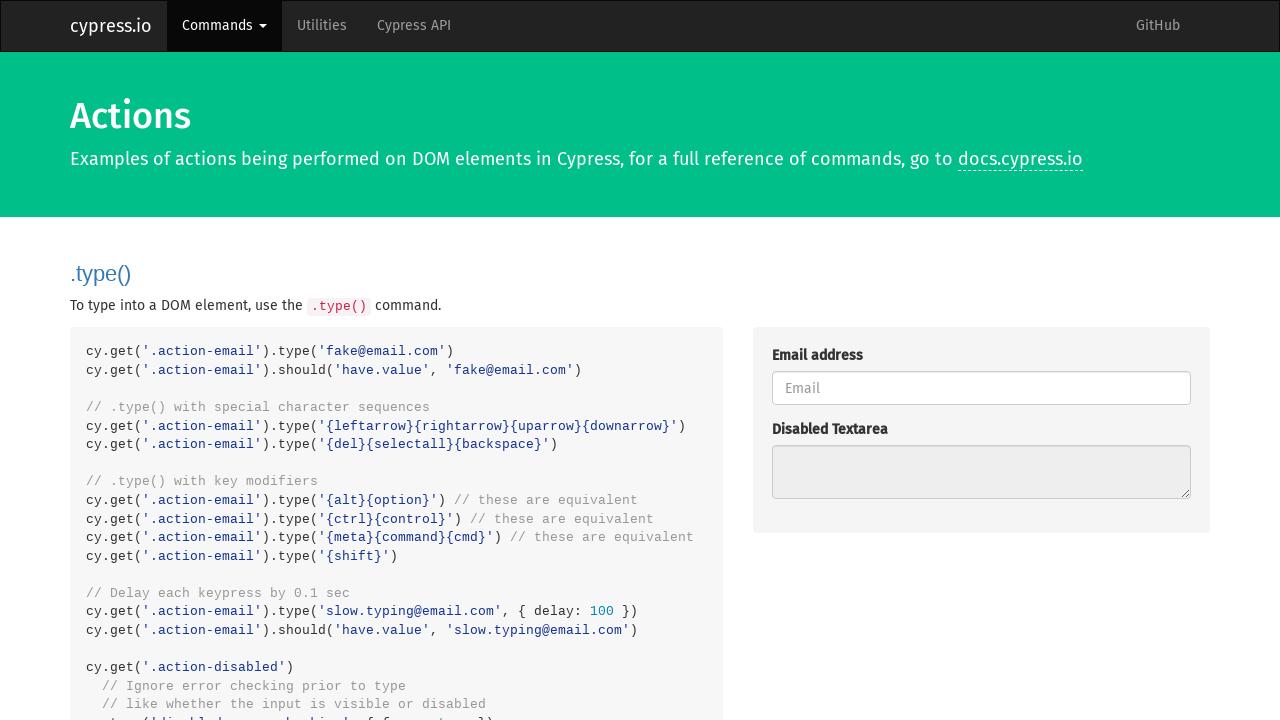

Focused on the action-focus DOM element on .action-focus
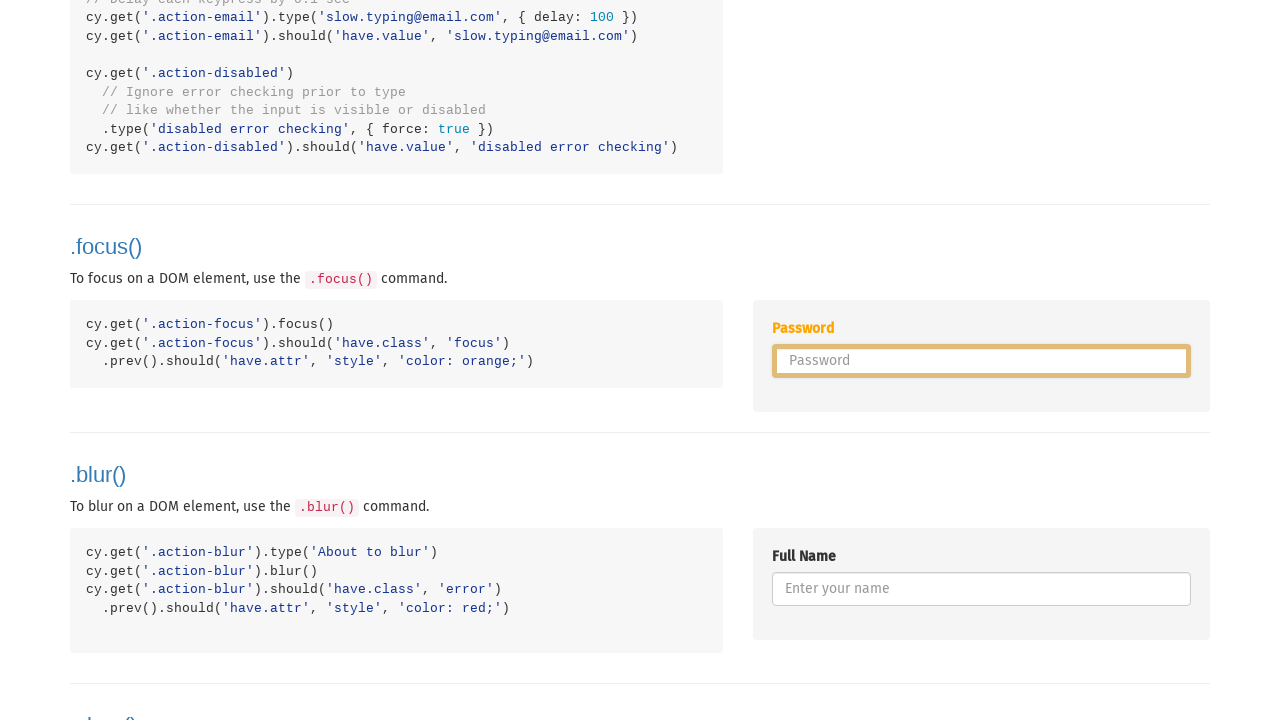

Verified that focus state changed the styling of the DOM element
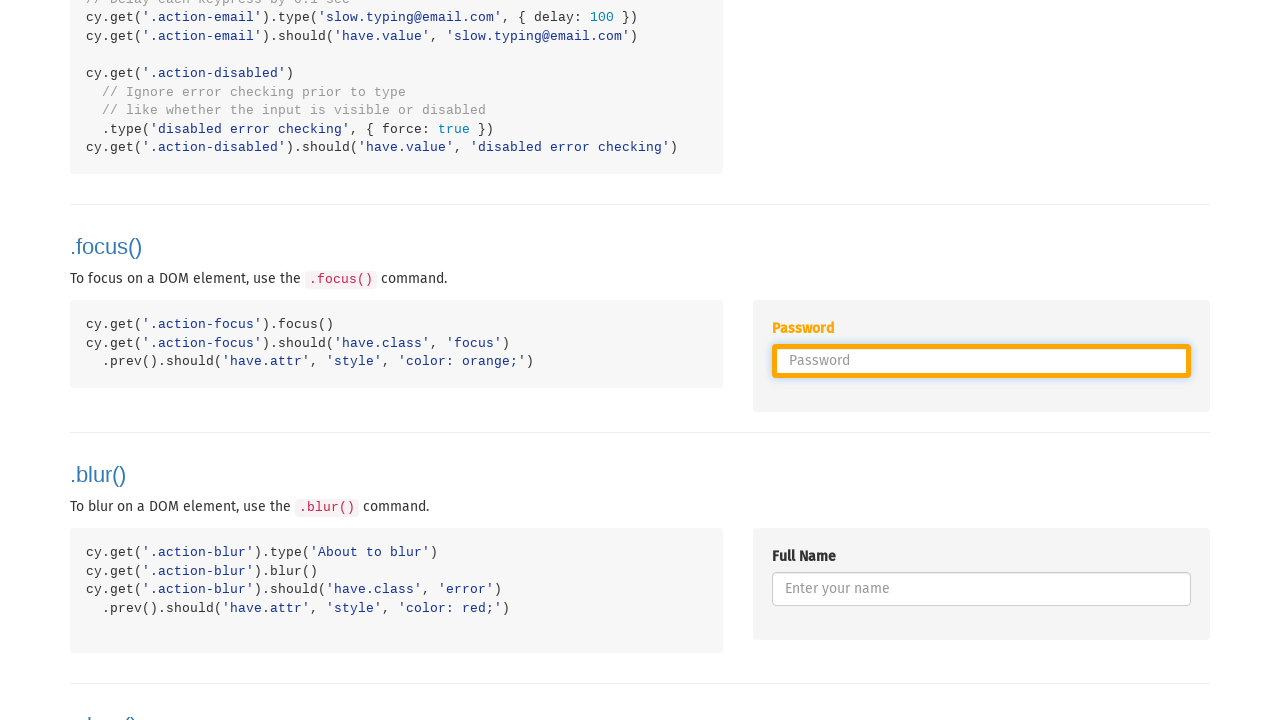

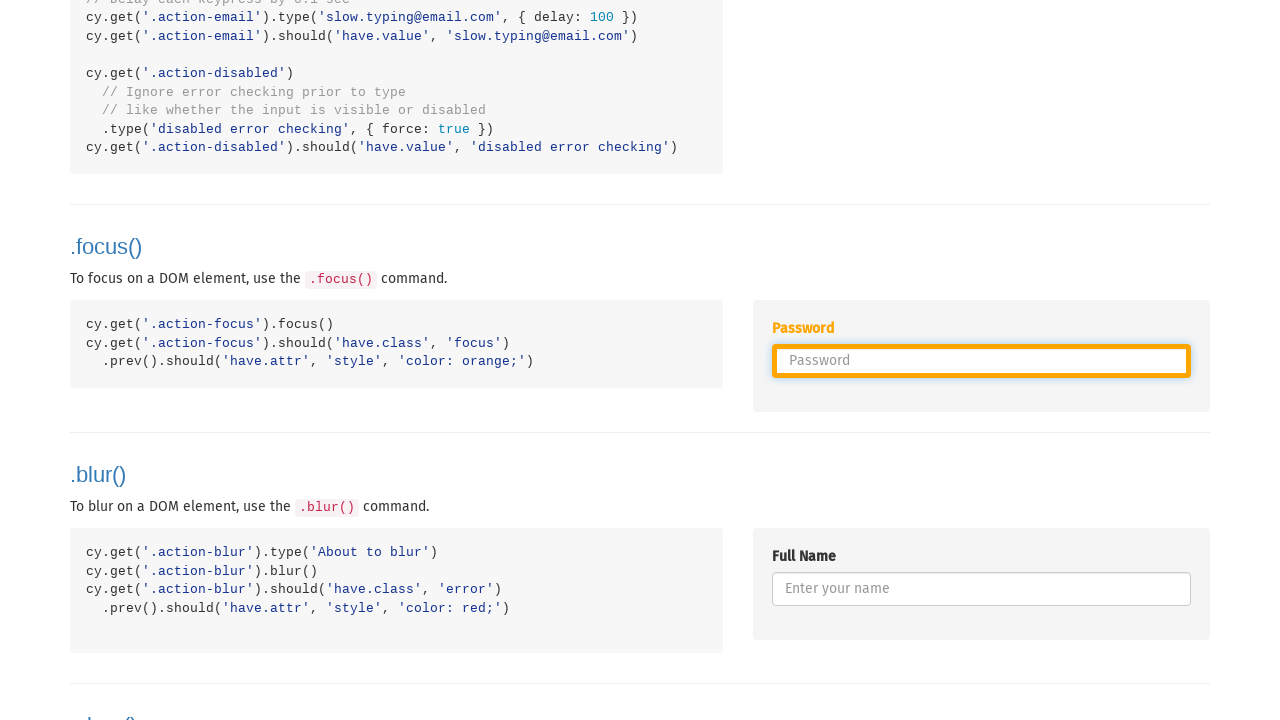